Tests mouse hover navigation by hovering over solution menu, then product submenu, and clicking on CI/CD option

Starting URL: https://www.copado.com/

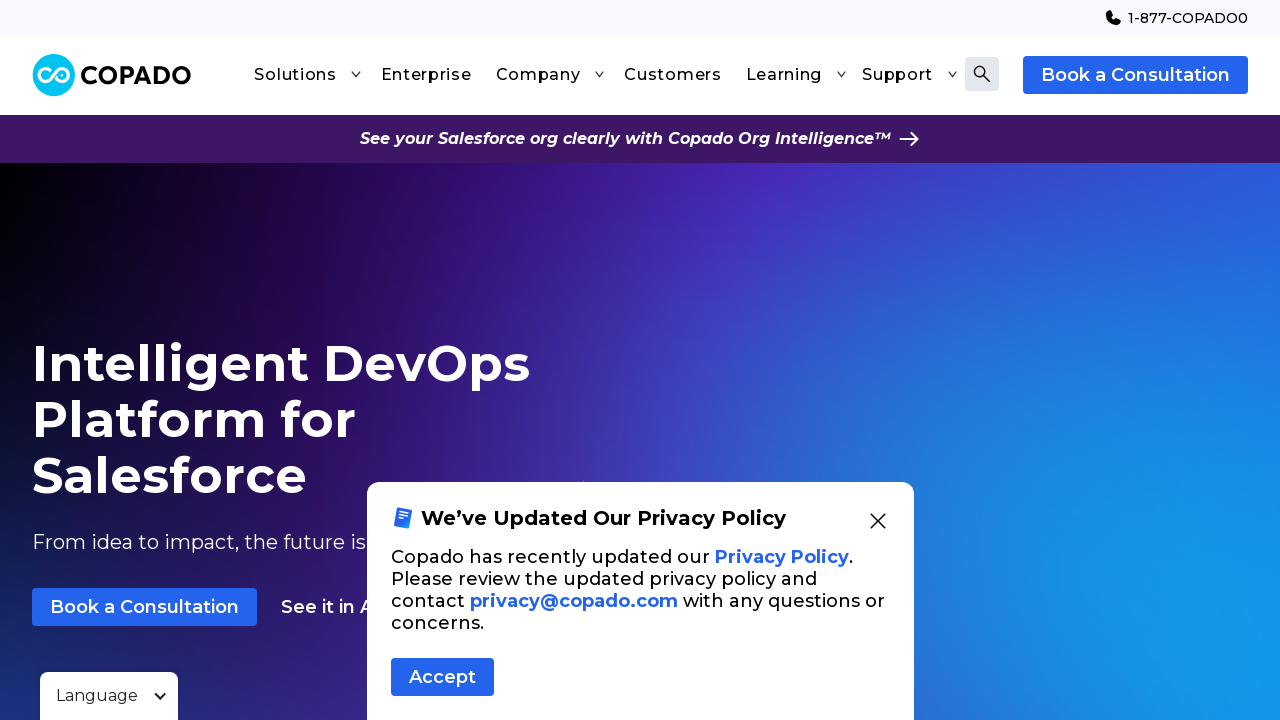

Hovered over Solutions dropdown menu at (297, 75) on xpath=//*[@id="w-dropdown-toggle-1"]/div[1]/div[1]
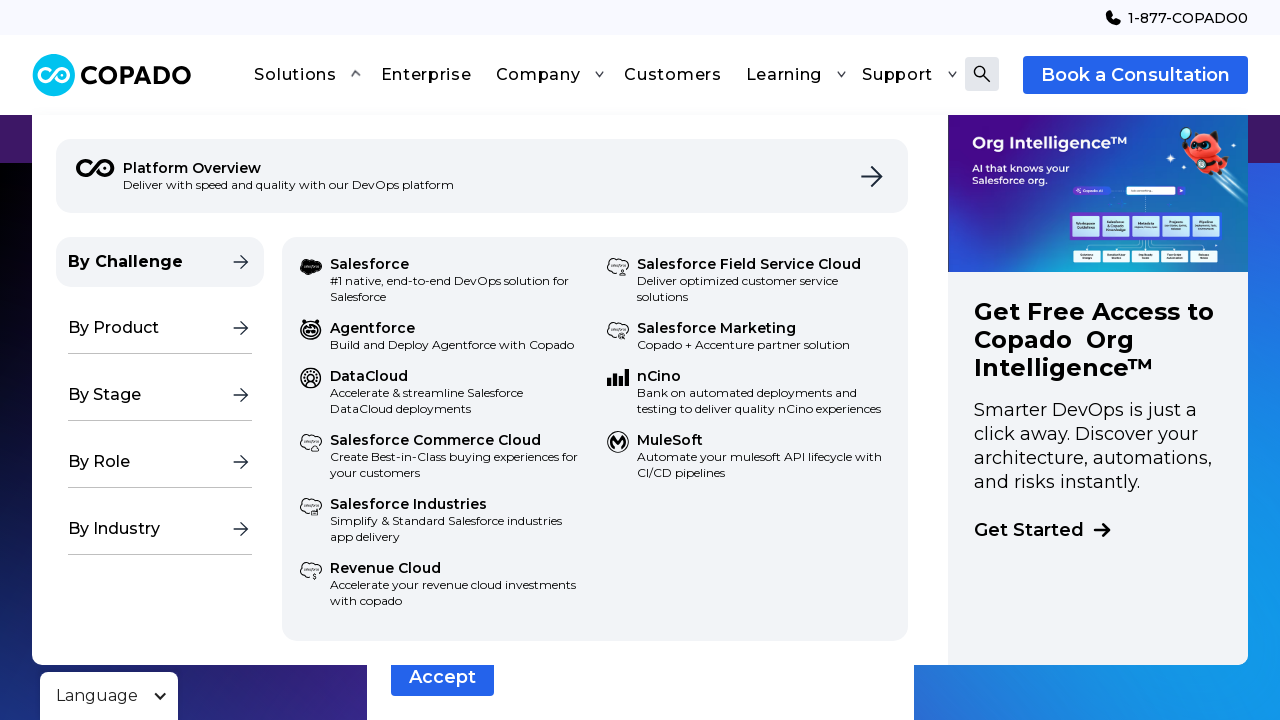

Hovered over Product tab within the dropdown at (145, 328) on xpath=//*[@id="w-tabs-0-data-w-tab-1"]/div/div
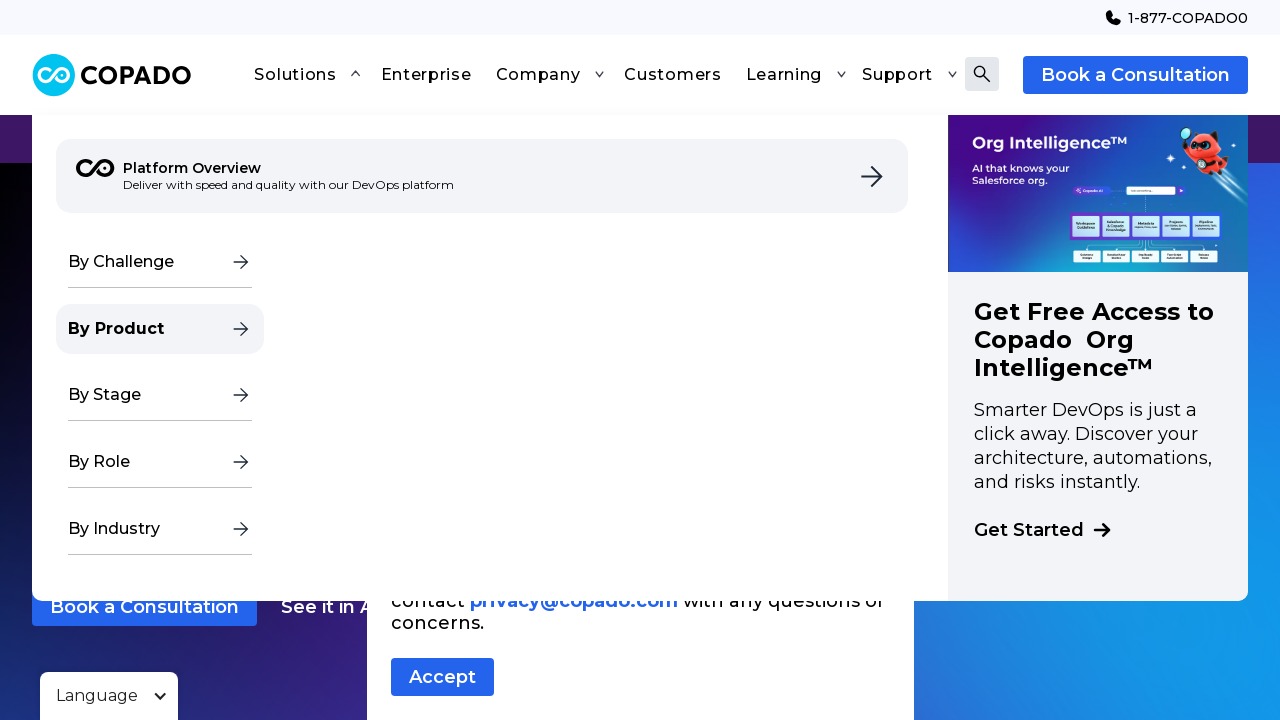

Clicked on CI/CD option at (457, 264) on xpath=//*[@id="w-tabs-0-data-w-pane-1"]/div/div[1]/a[1]/div/div/div
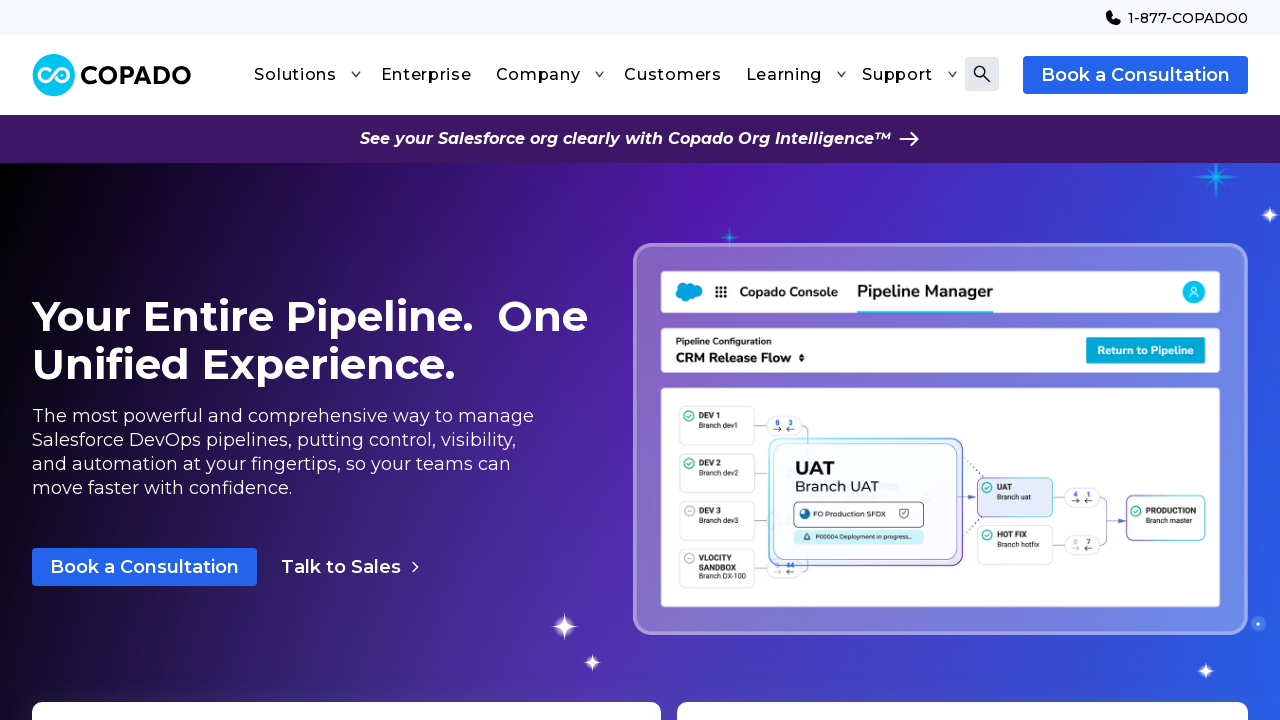

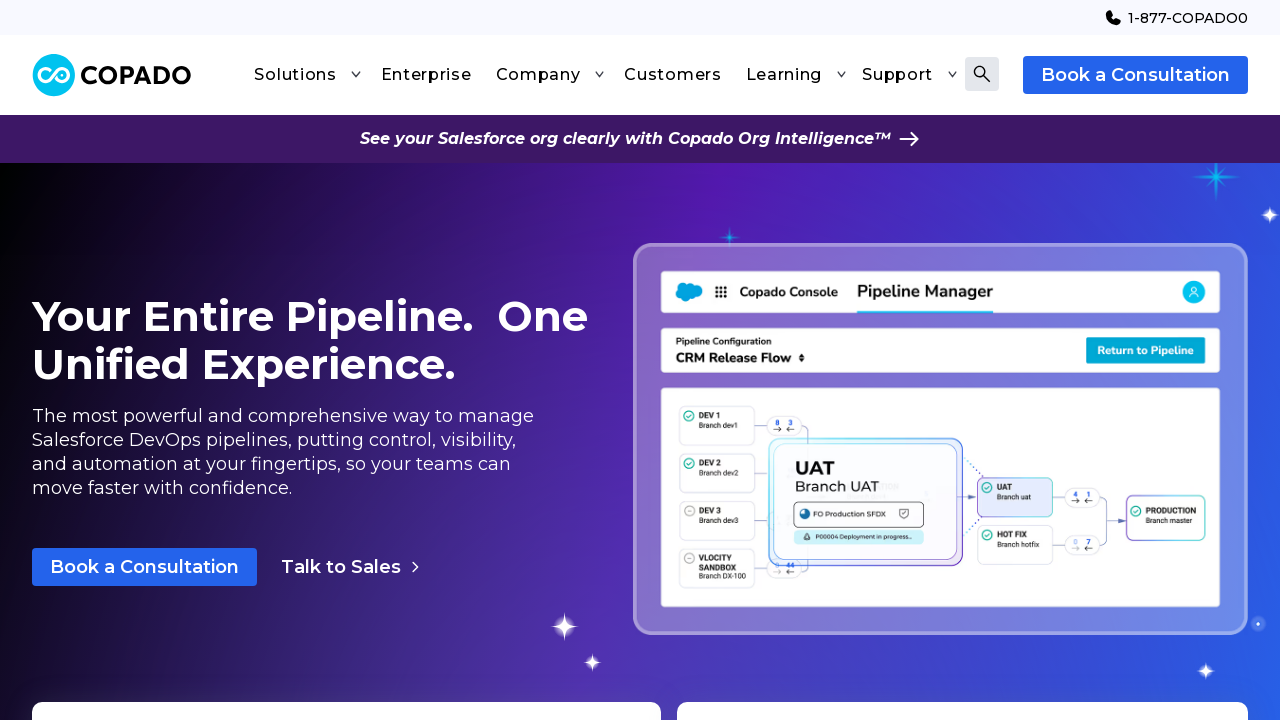